Tests prompt dialog by clicking the fourth button and entering text

Starting URL: https://demoqa.com/alerts

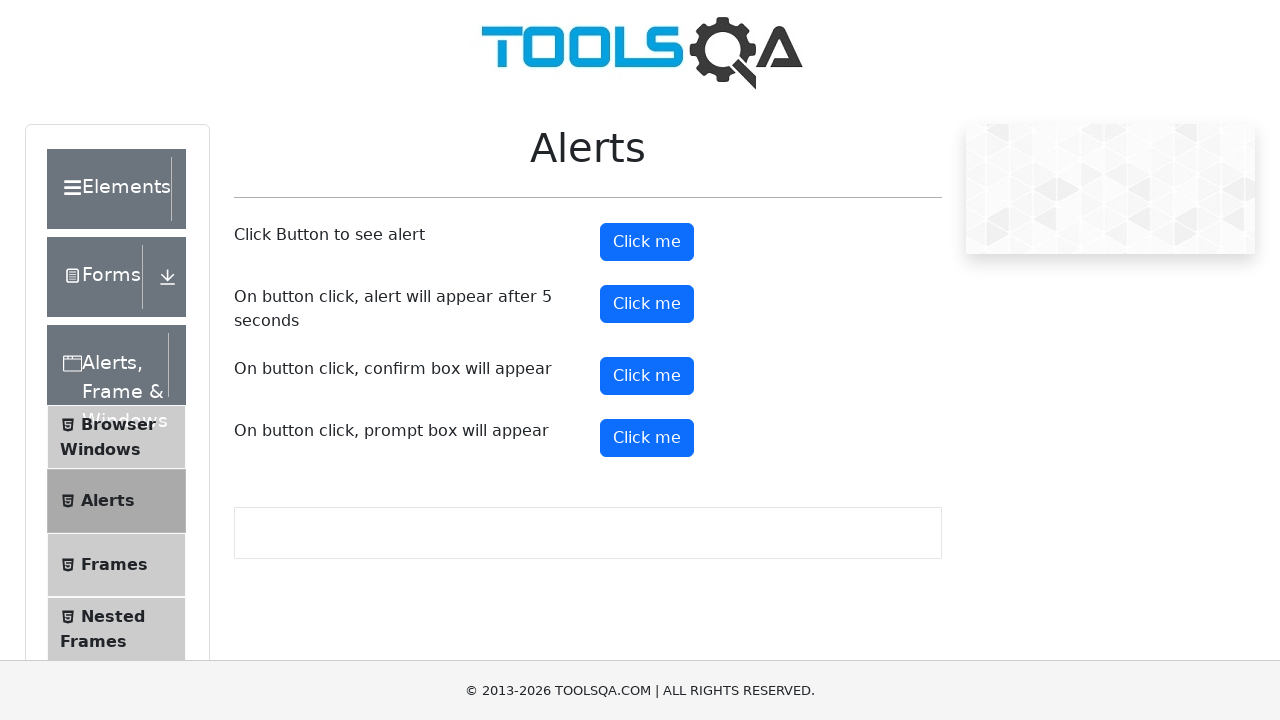

Set up dialog handler to accept prompt with 'TestUser123'
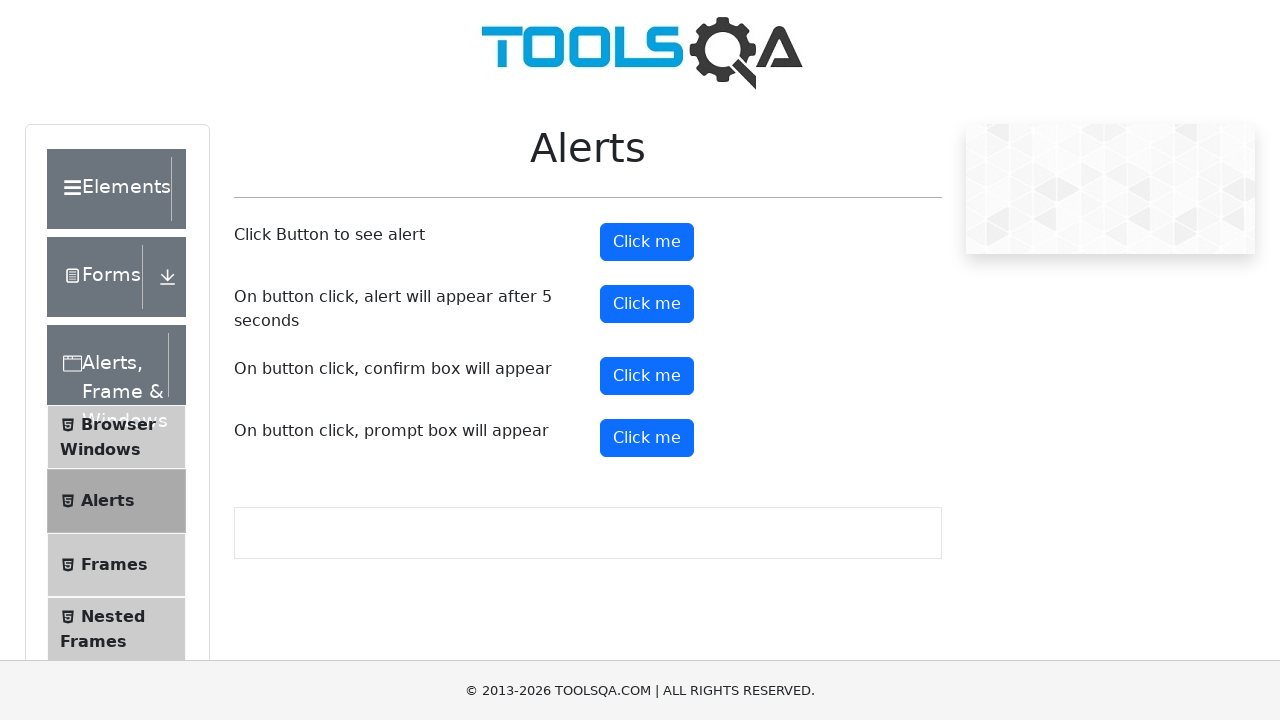

Clicked the prompt button to trigger dialog at (647, 438) on #promtButton
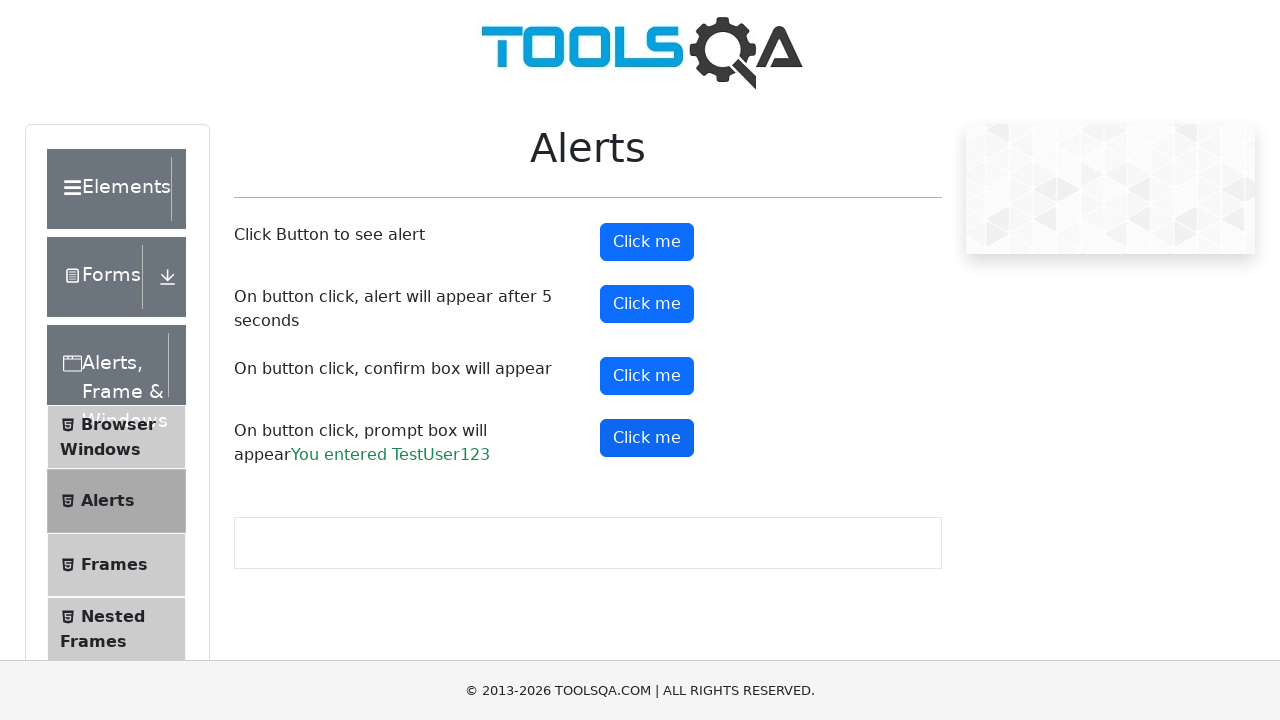

Prompt result text appeared after entering 'TestUser123'
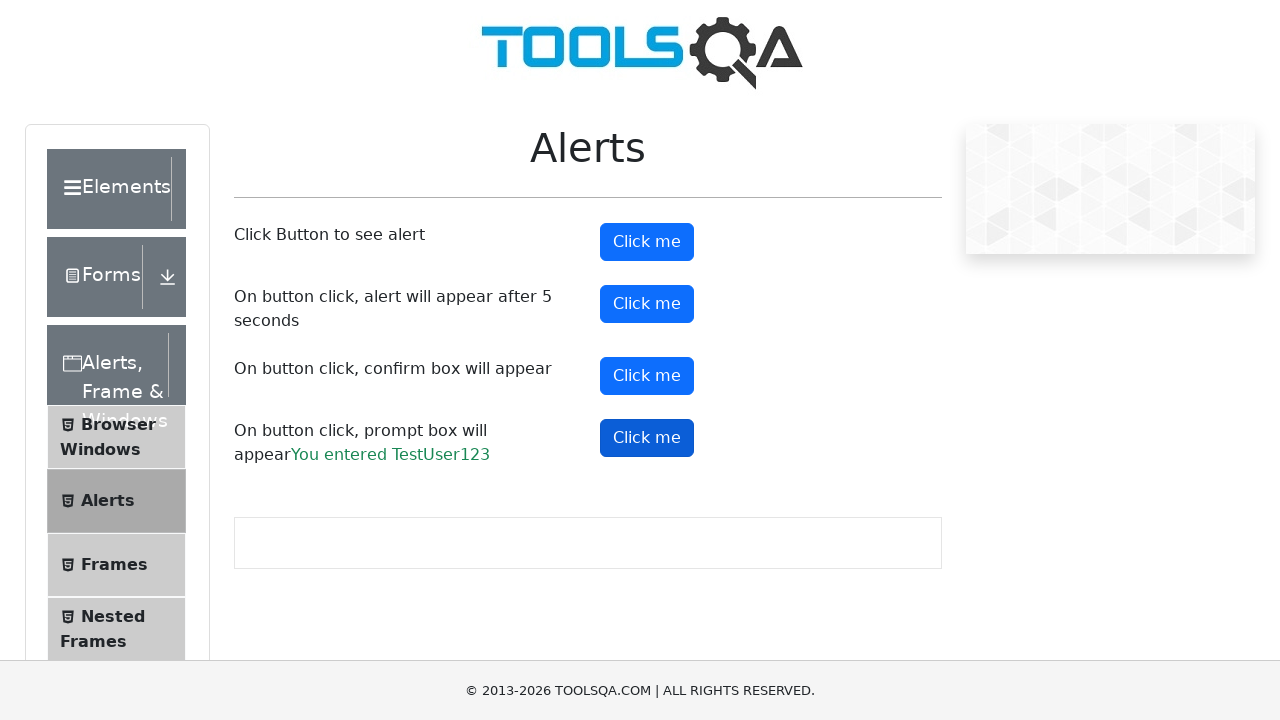

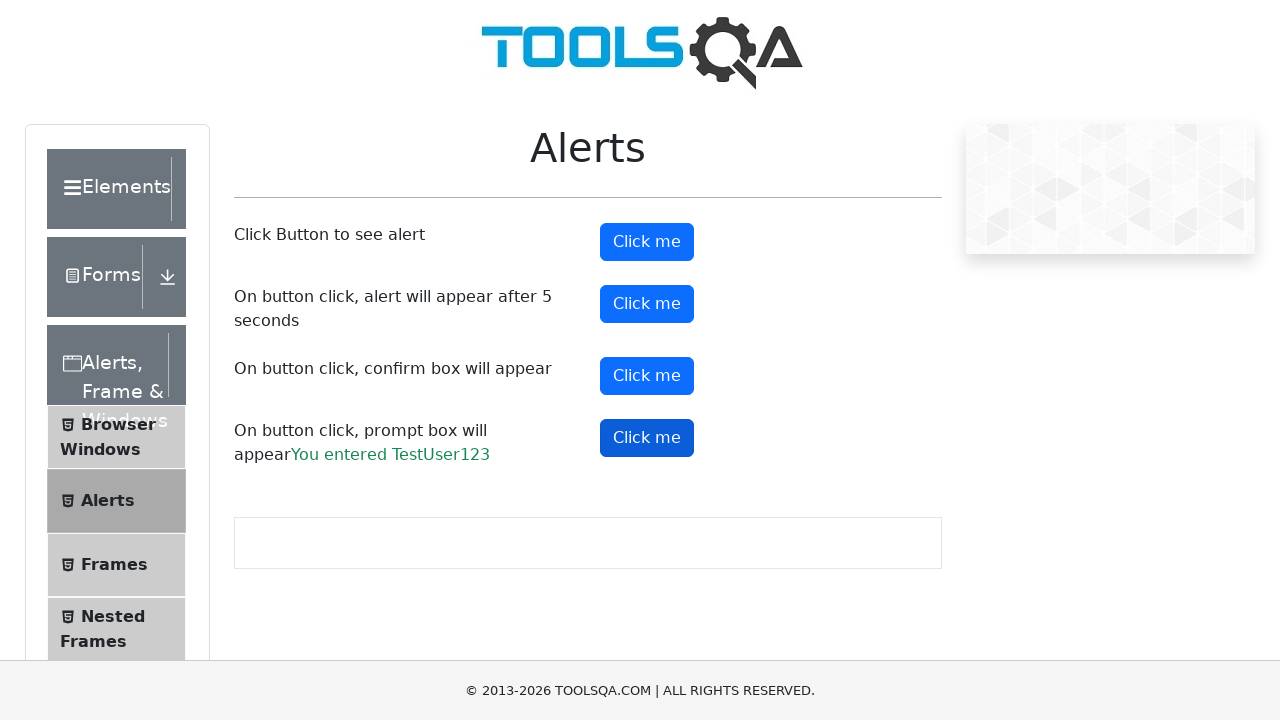